Tests adding a product to cart by navigating to product page and clicking add to cart button

Starting URL: https://demoblaze.com/prod.html?idp_=3

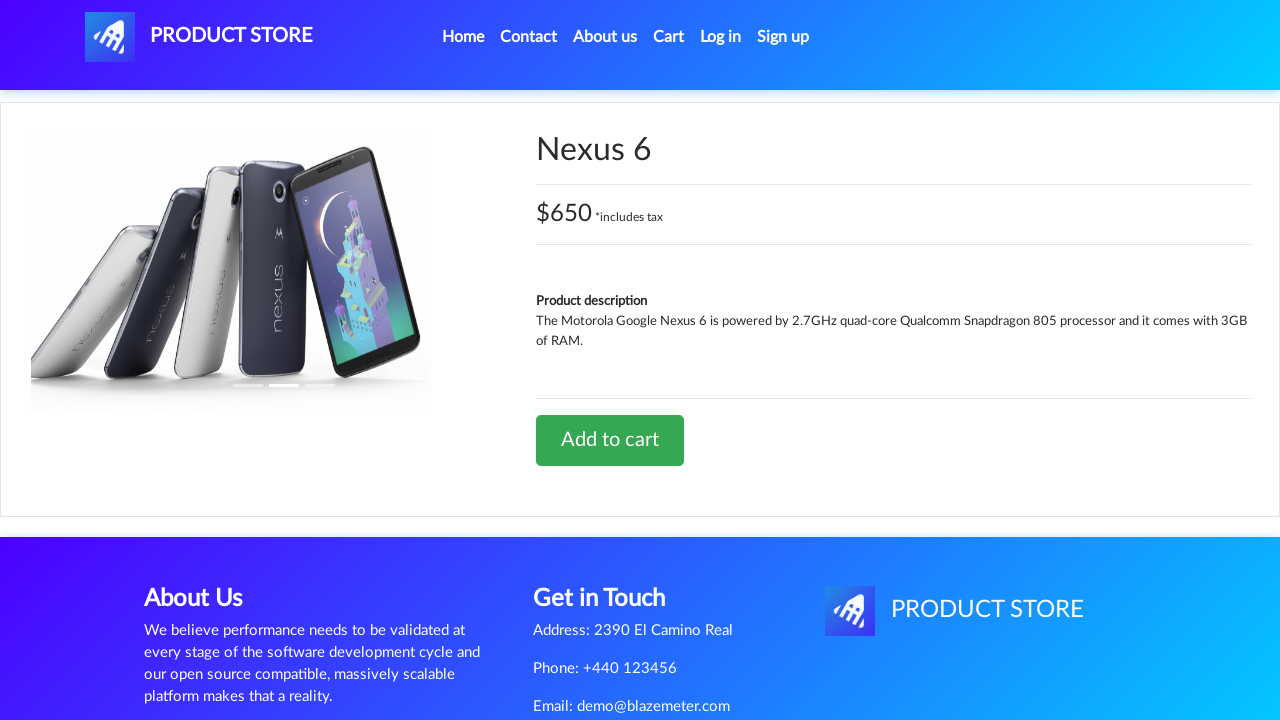

Product page loaded and product content became visible
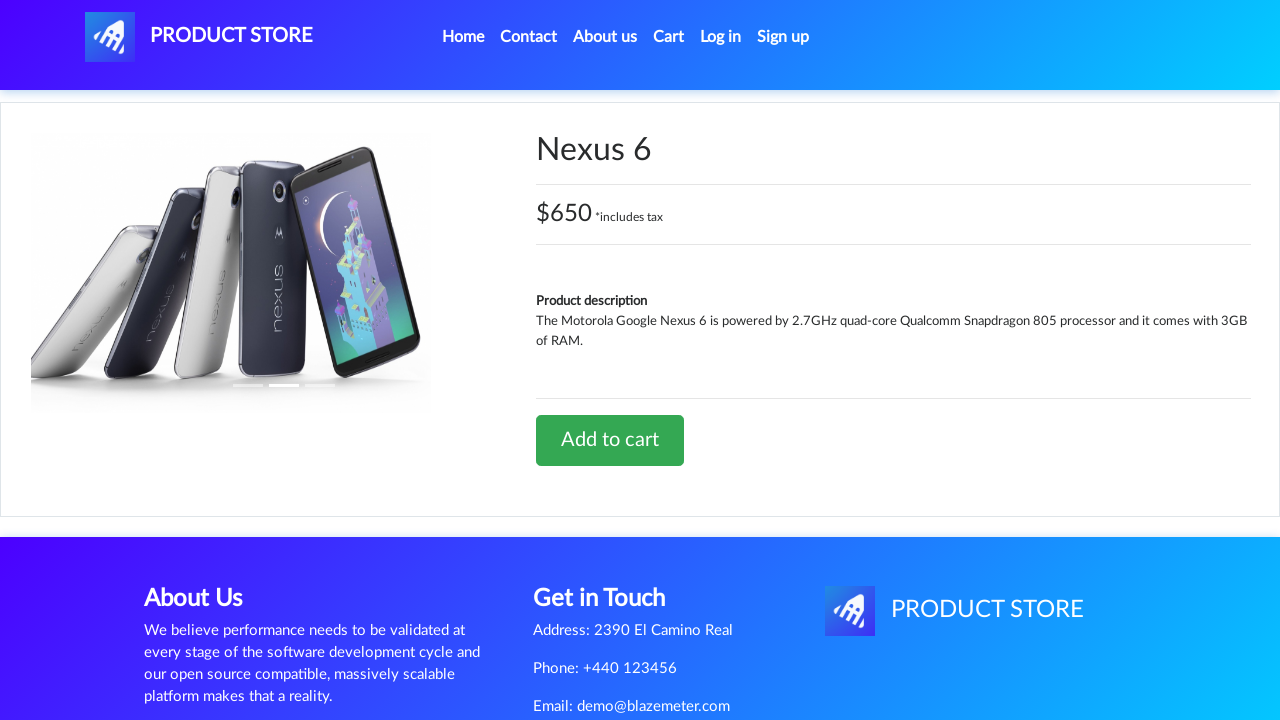

Clicked 'Add to cart' button at (610, 440) on xpath=//a[contains(.,'Add to cart')]
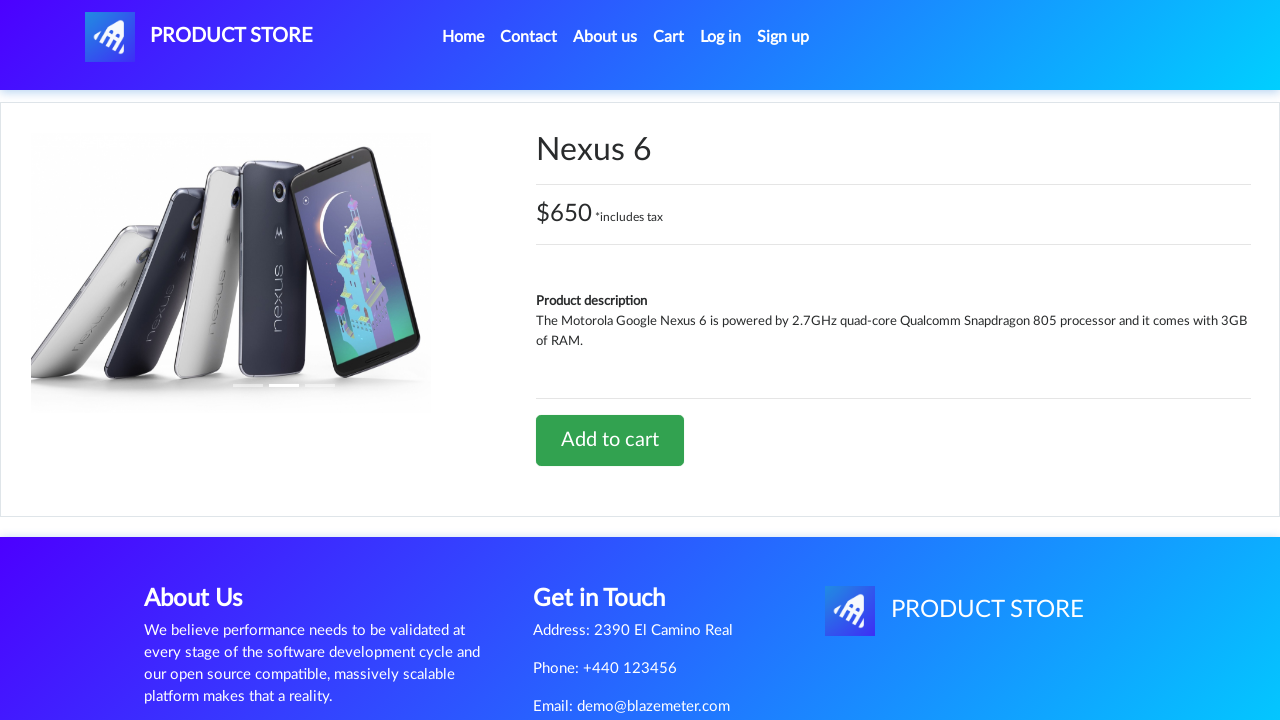

Set up dialog handler to accept confirmation alert
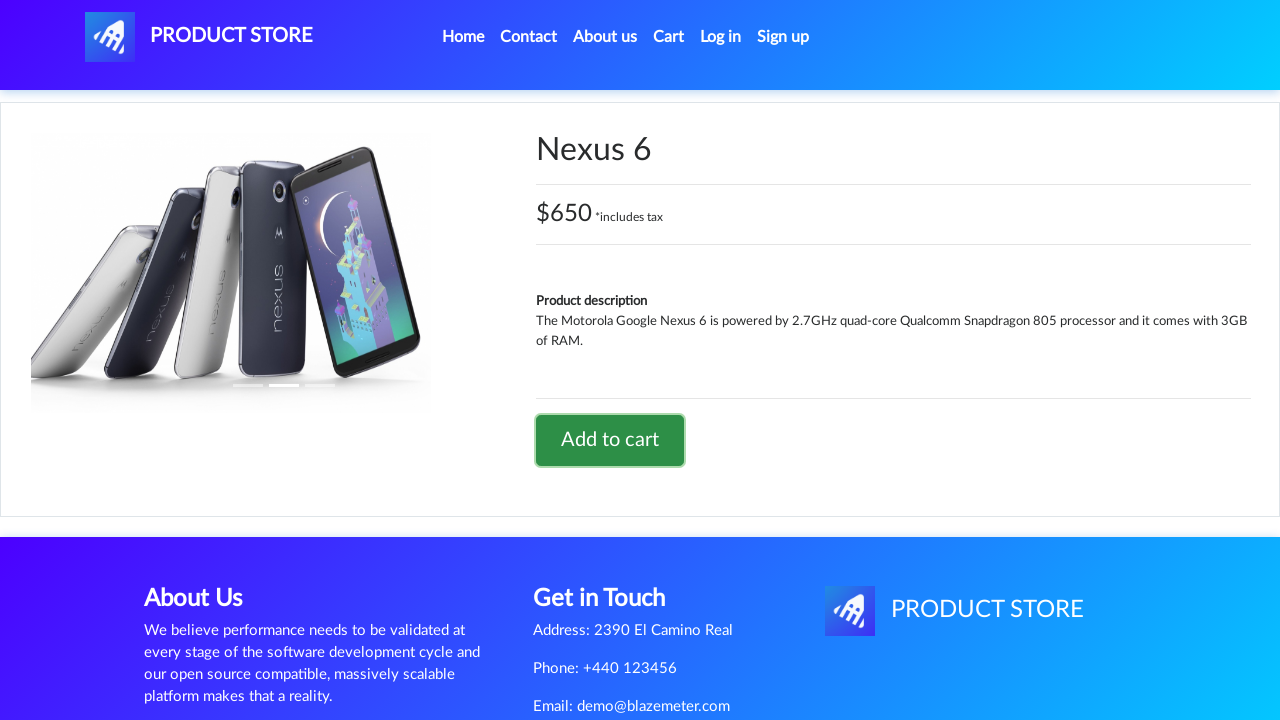

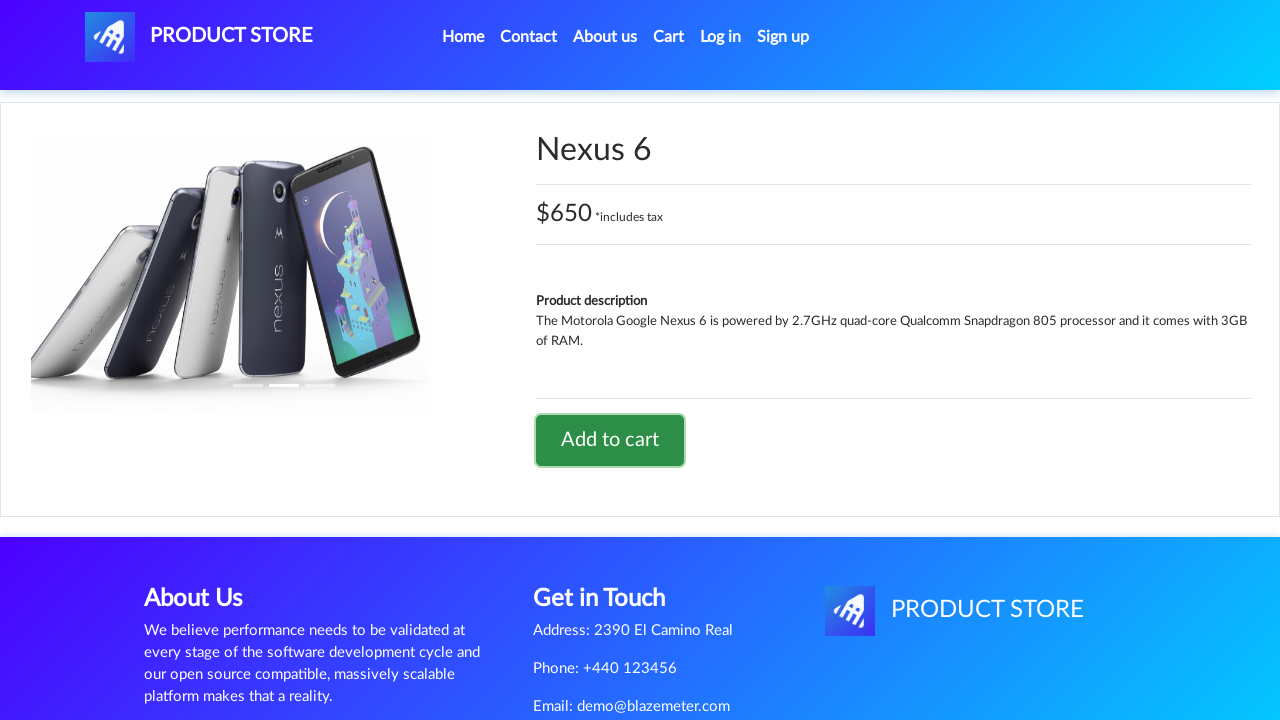